Tests navigation to Women Tops subcategory and verifies correct page title and heading

Starting URL: https://www.automationexercise.com

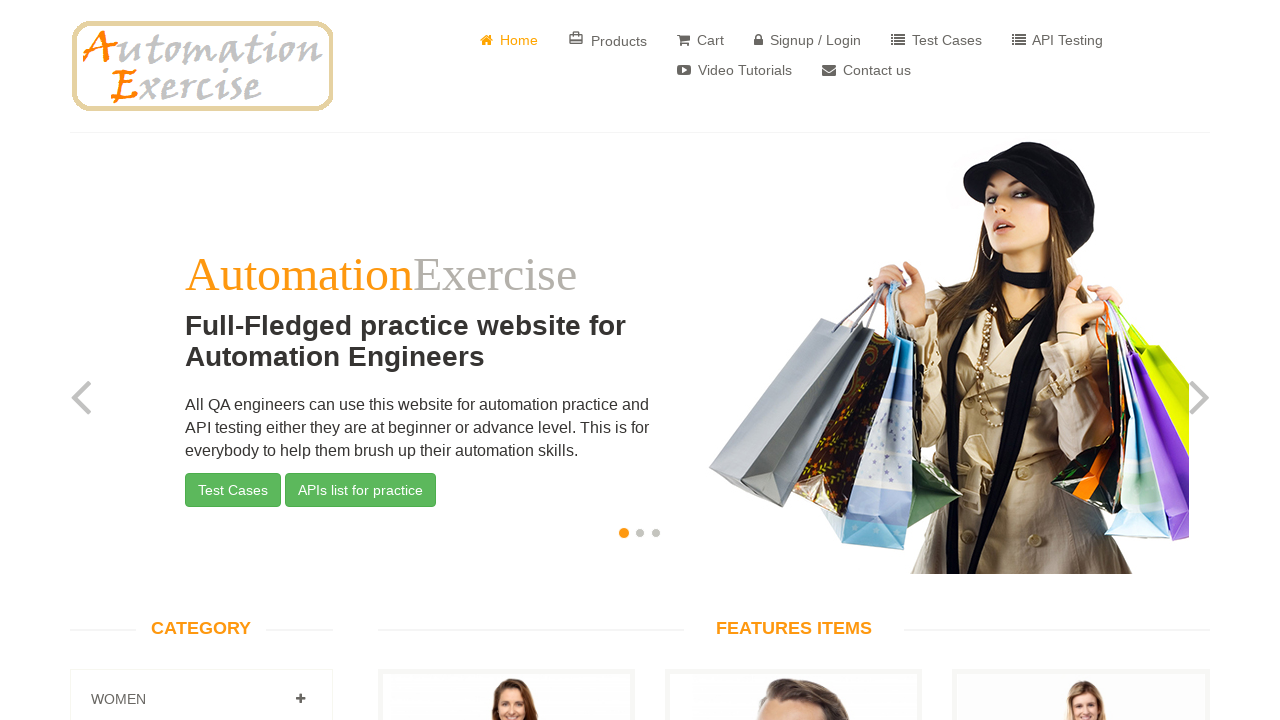

Clicked Women category to expand at (300, 699) on internal:role=link[name=" Women"i]
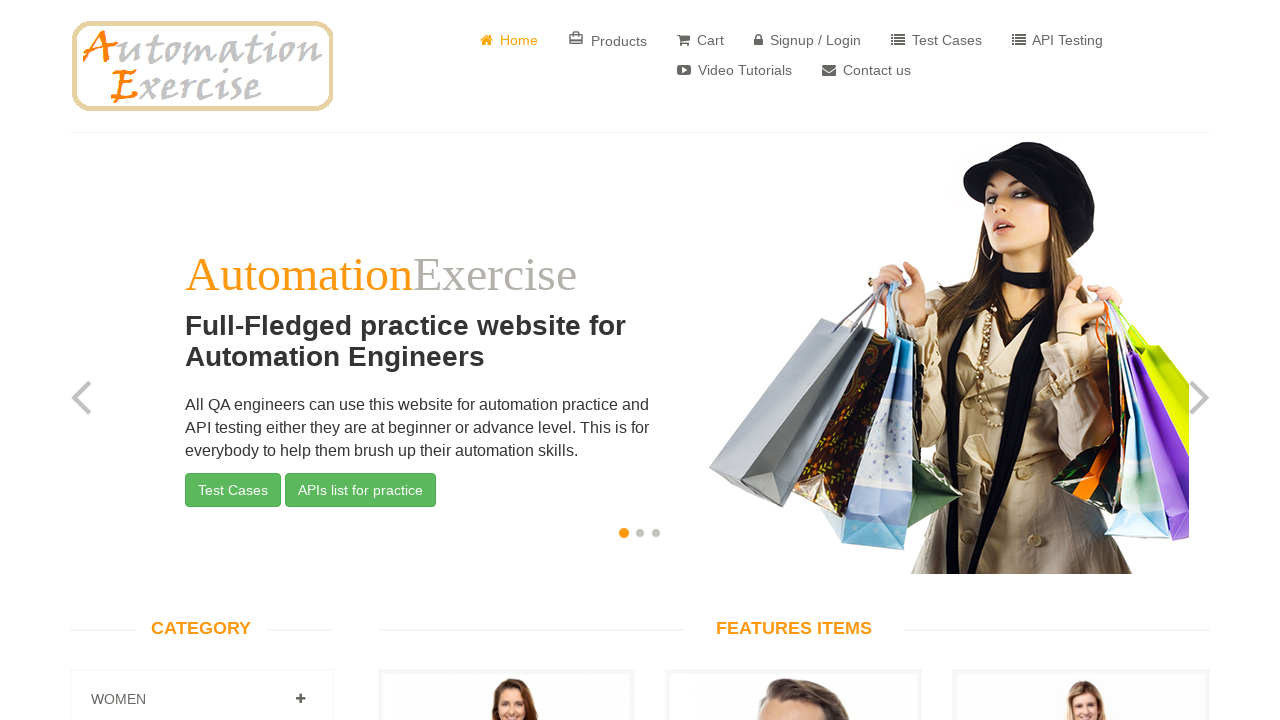

Clicked Tops subcategory link at (122, 361) on #Women ul >> internal:role=link[name="Tops"i]
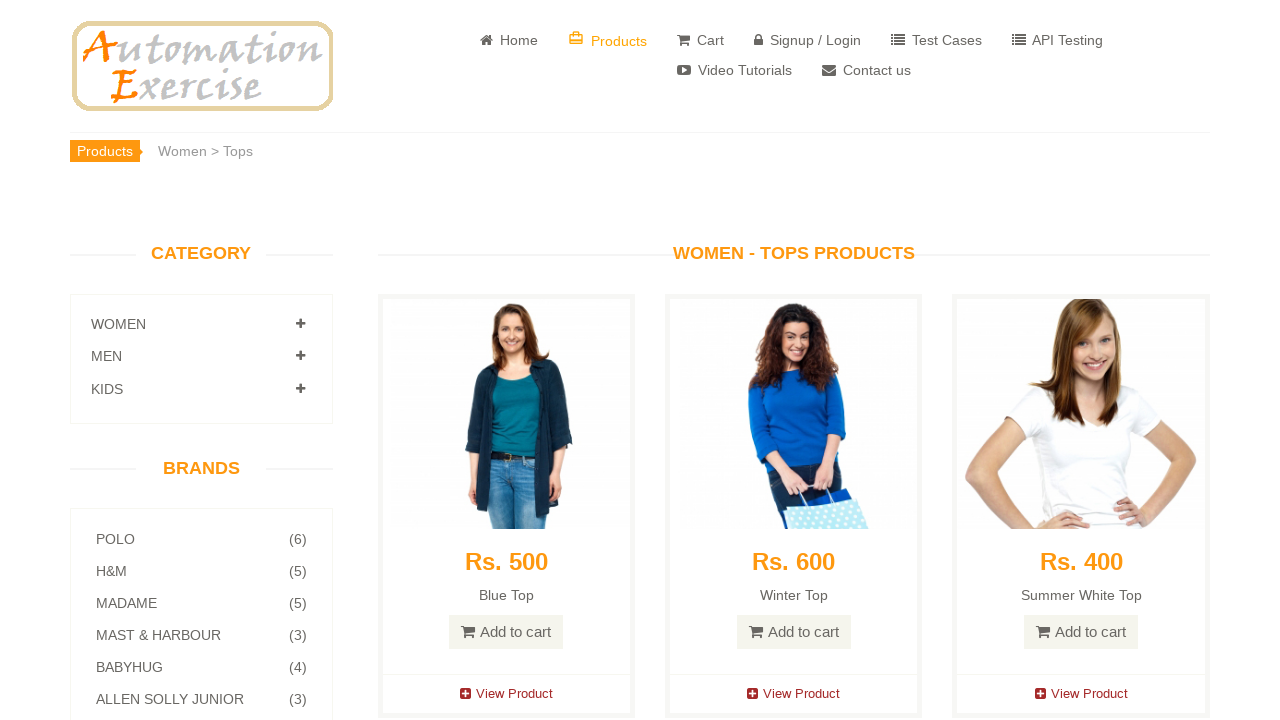

Verified page title is 'Automation Exercise - Tops Products'
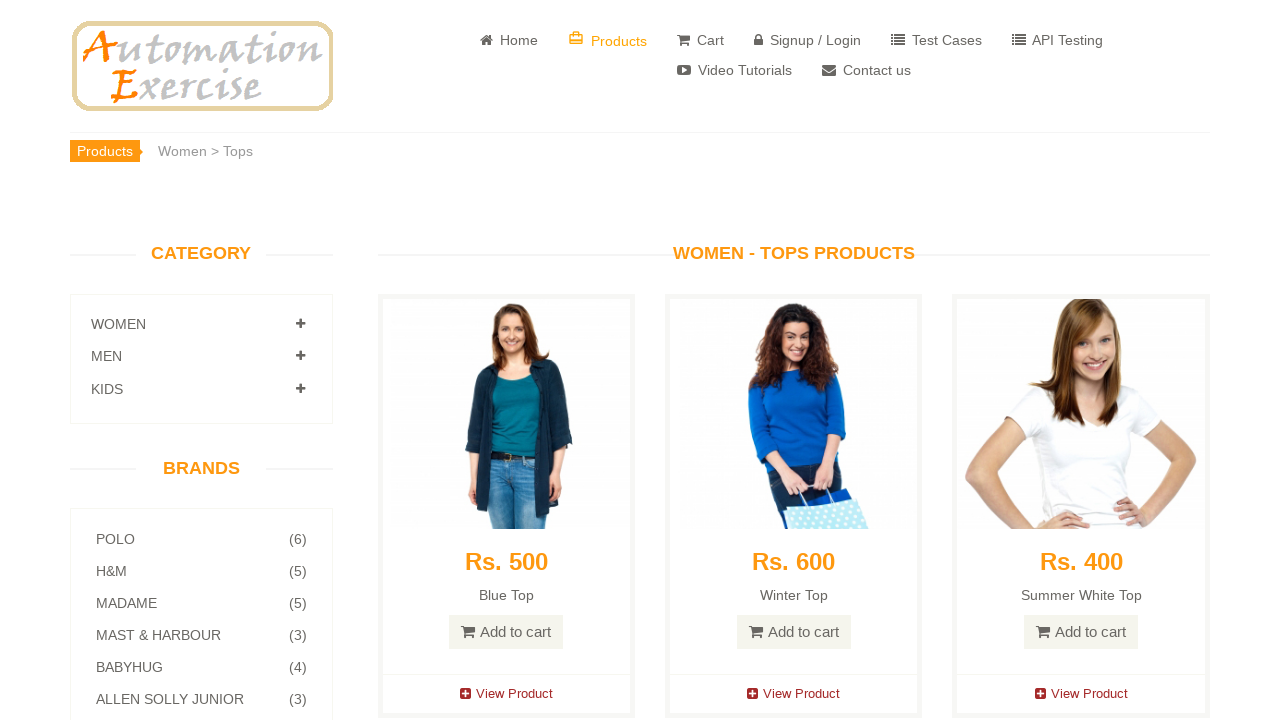

Verified heading 'Women - Tops Products' is visible
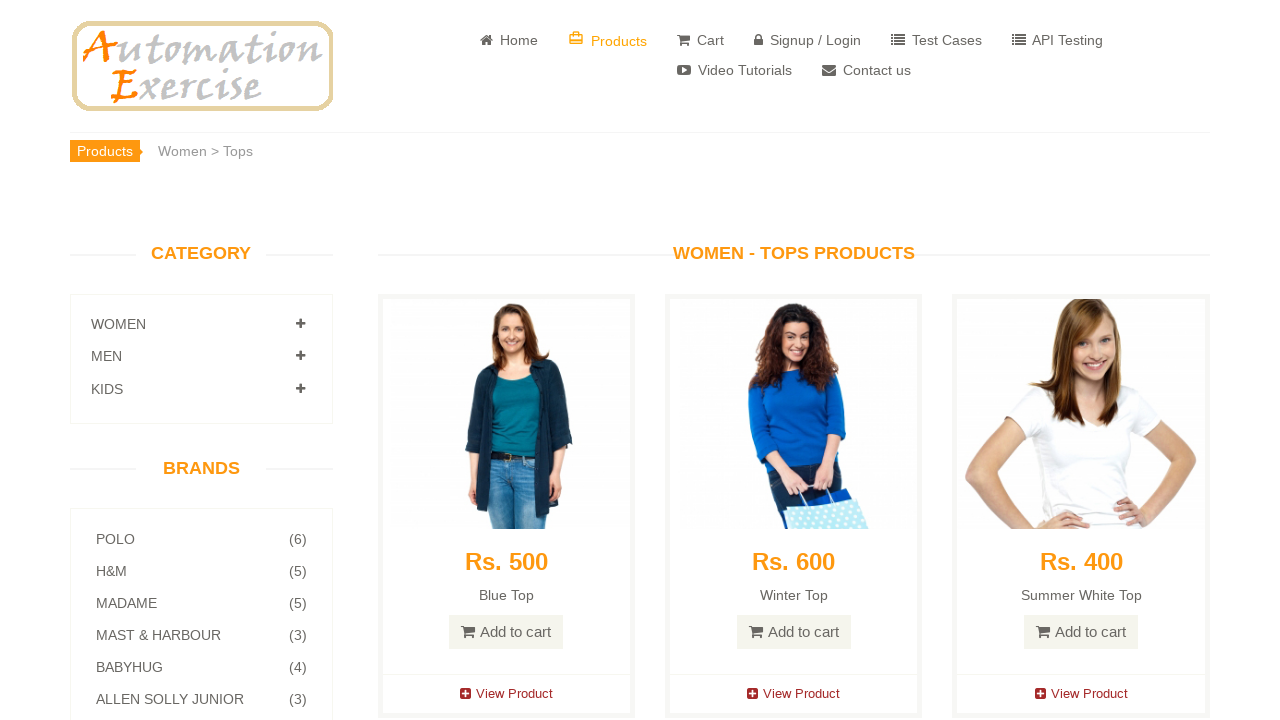

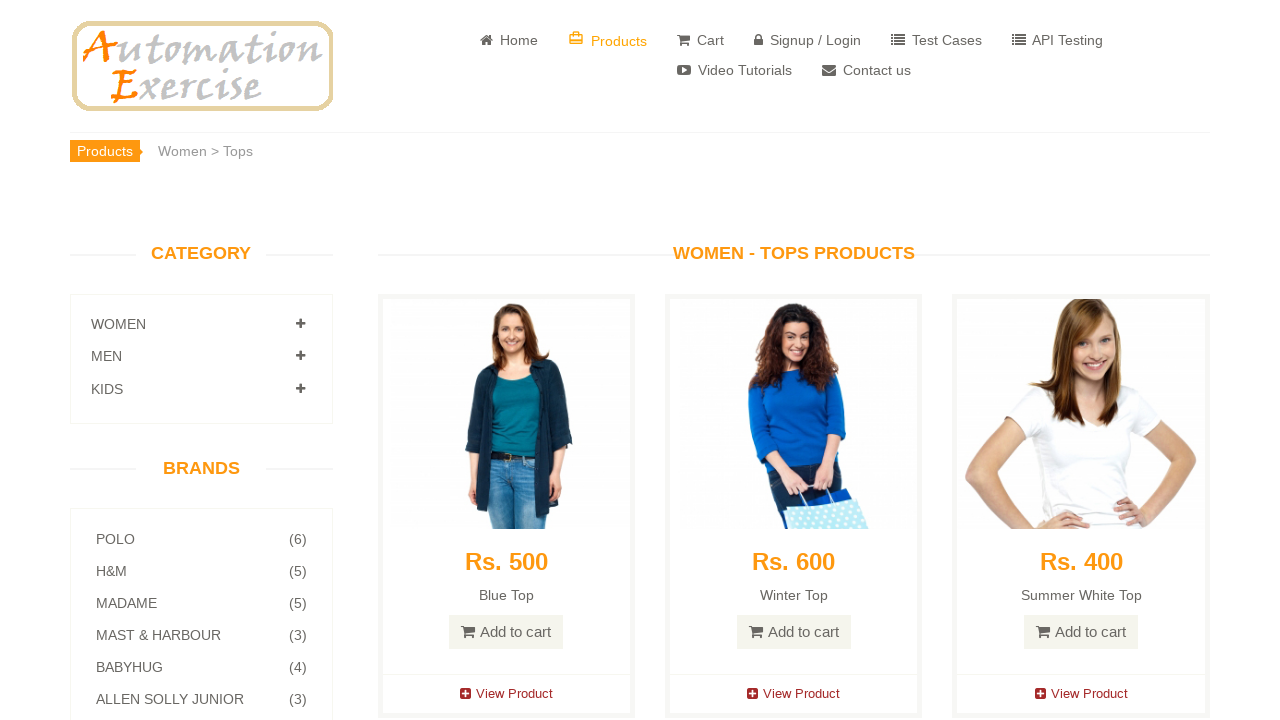